Tests double click functionality by double-clicking an element and verifying the text changes

Starting URL: https://atidcollege.co.il/Xamples/ex_actions.html

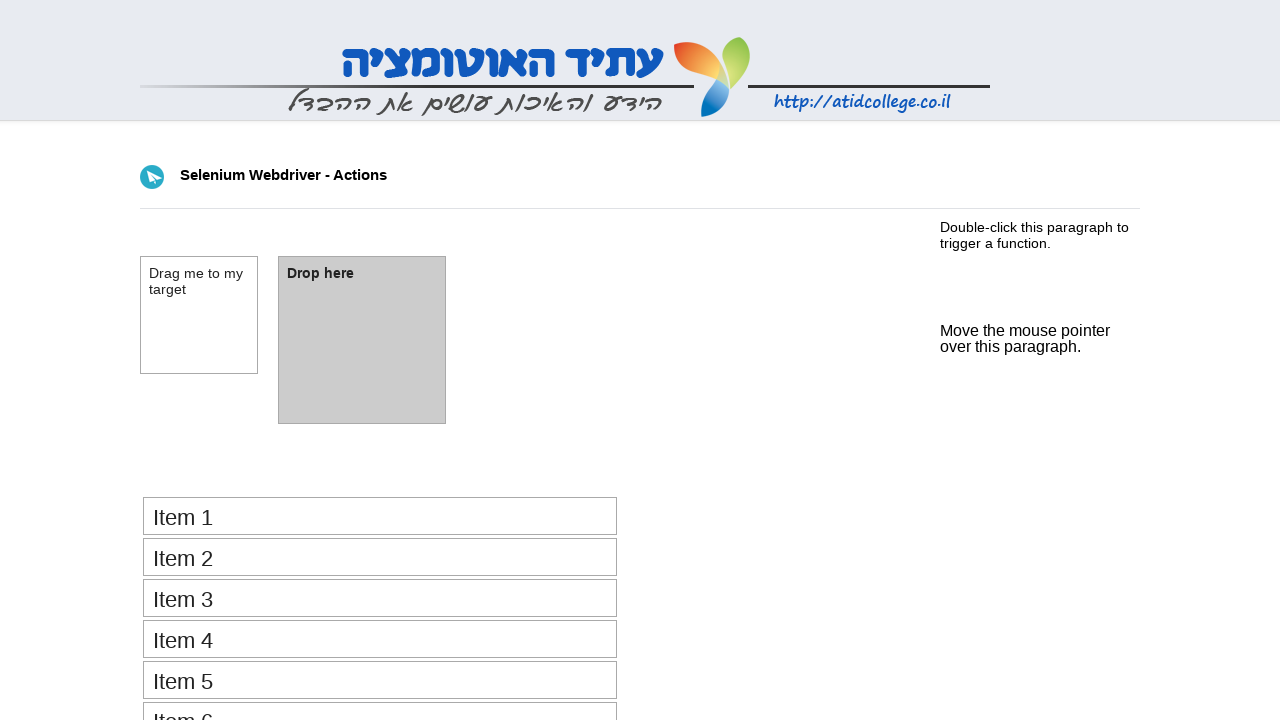

Double-clicked the element with id 'dbl_click' at (640, 235) on #dbl_click
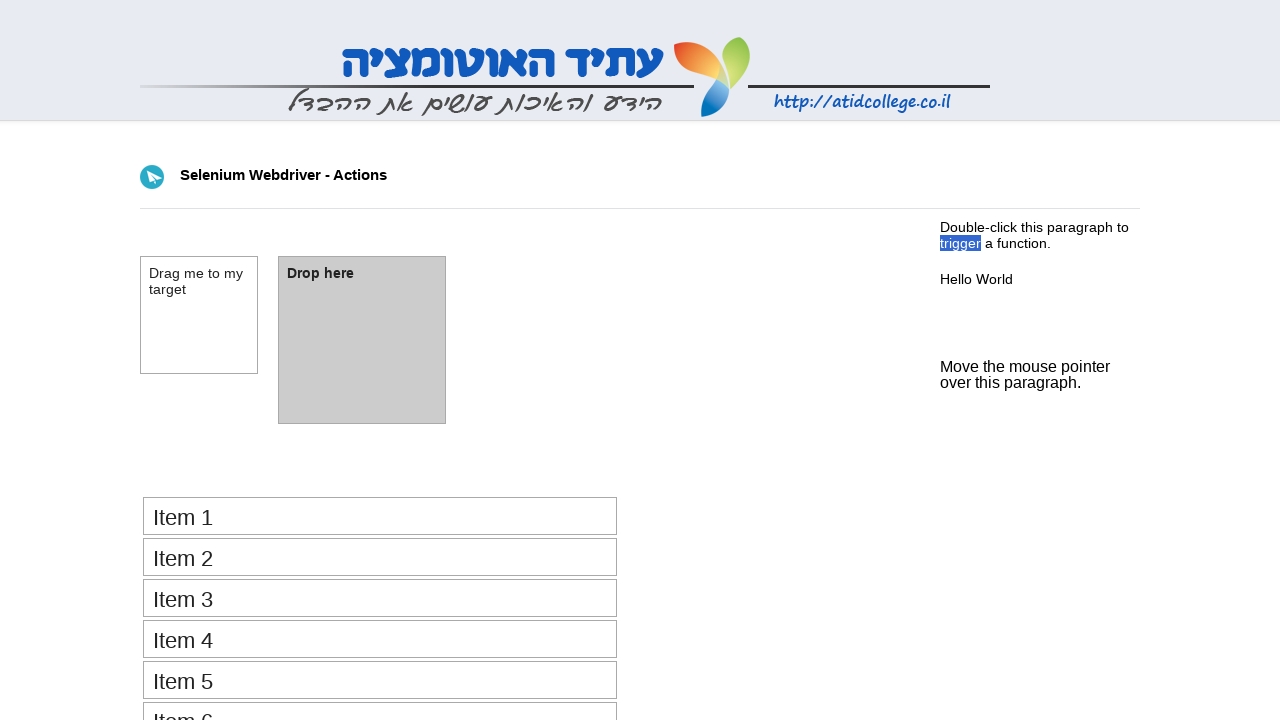

Verified that text changed to 'Hello World' after double-click
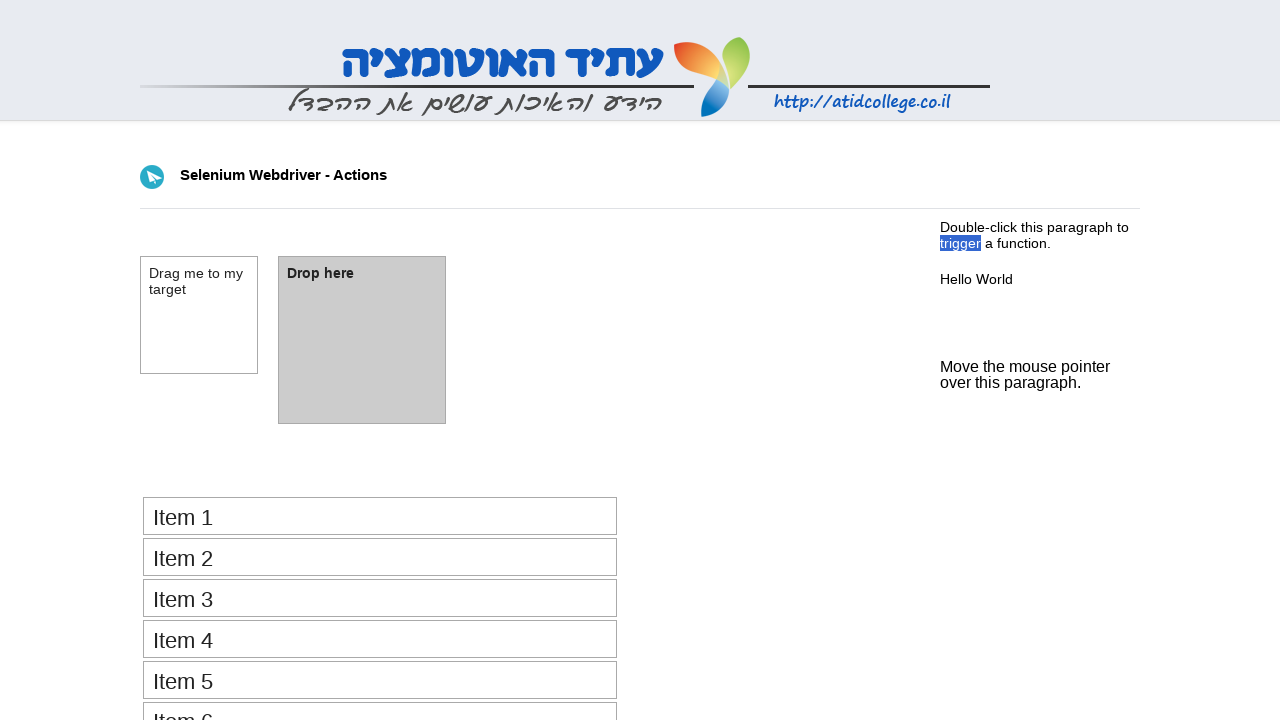

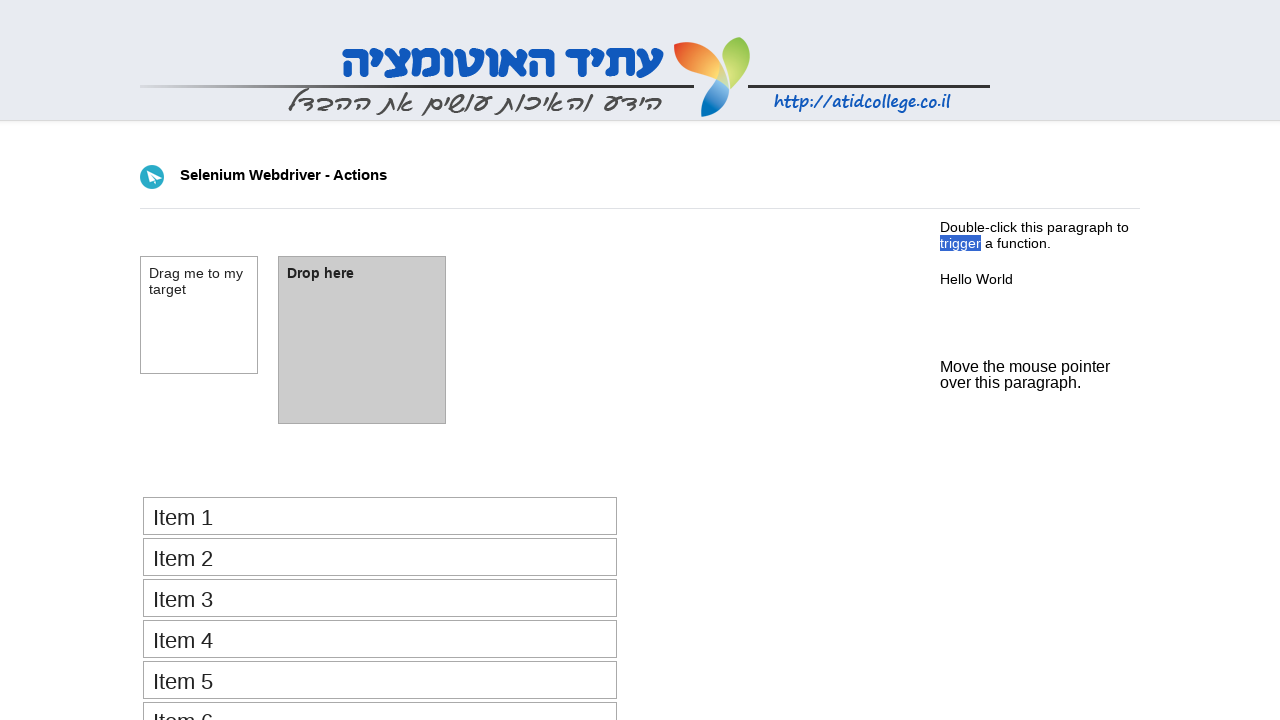